Tests various alert interactions including simple alerts, confirmation alerts, and prompt alerts with text input

Starting URL: https://demoqa.com/alerts

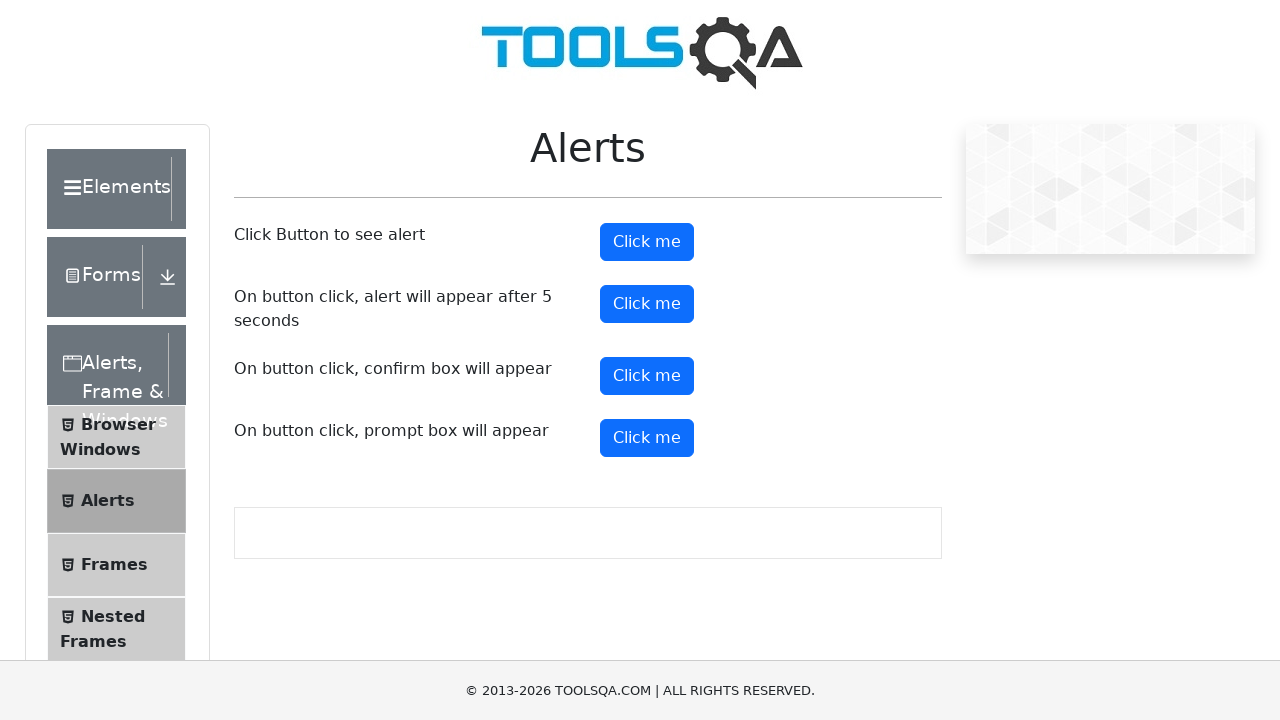

Clicked button to trigger simple alert at (647, 242) on #alertButton
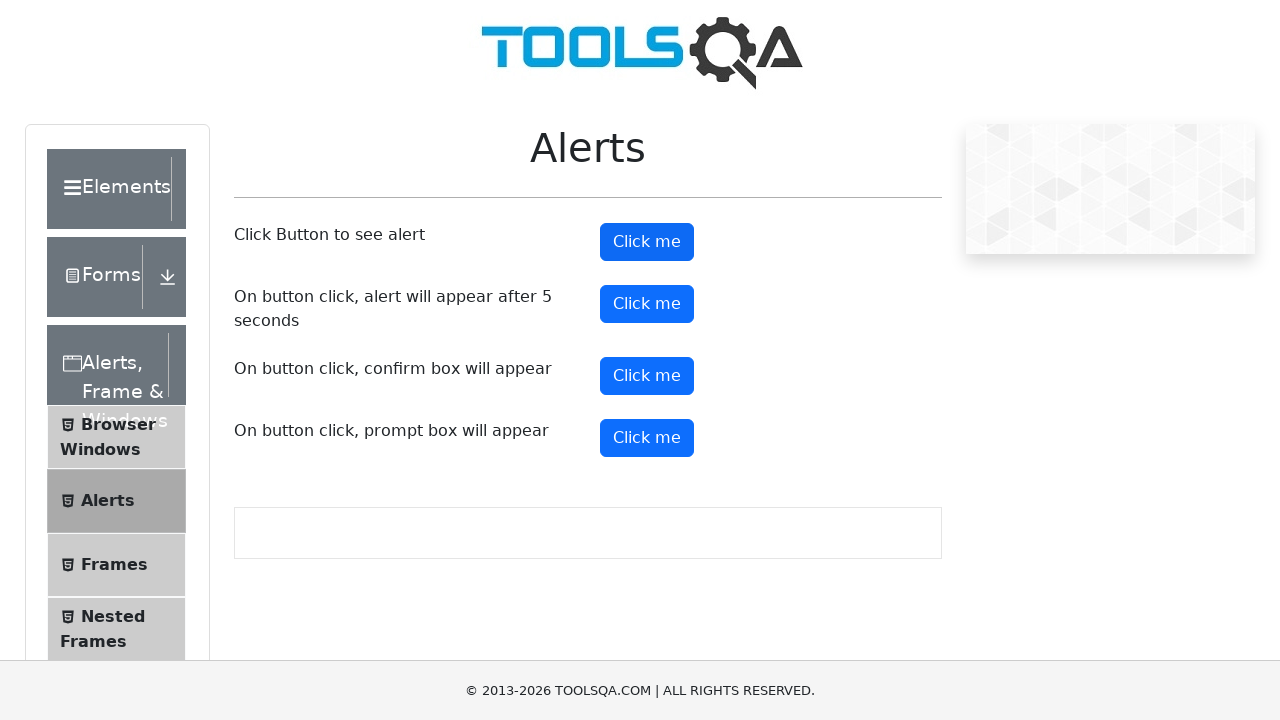

Set up dialog handler to accept alerts
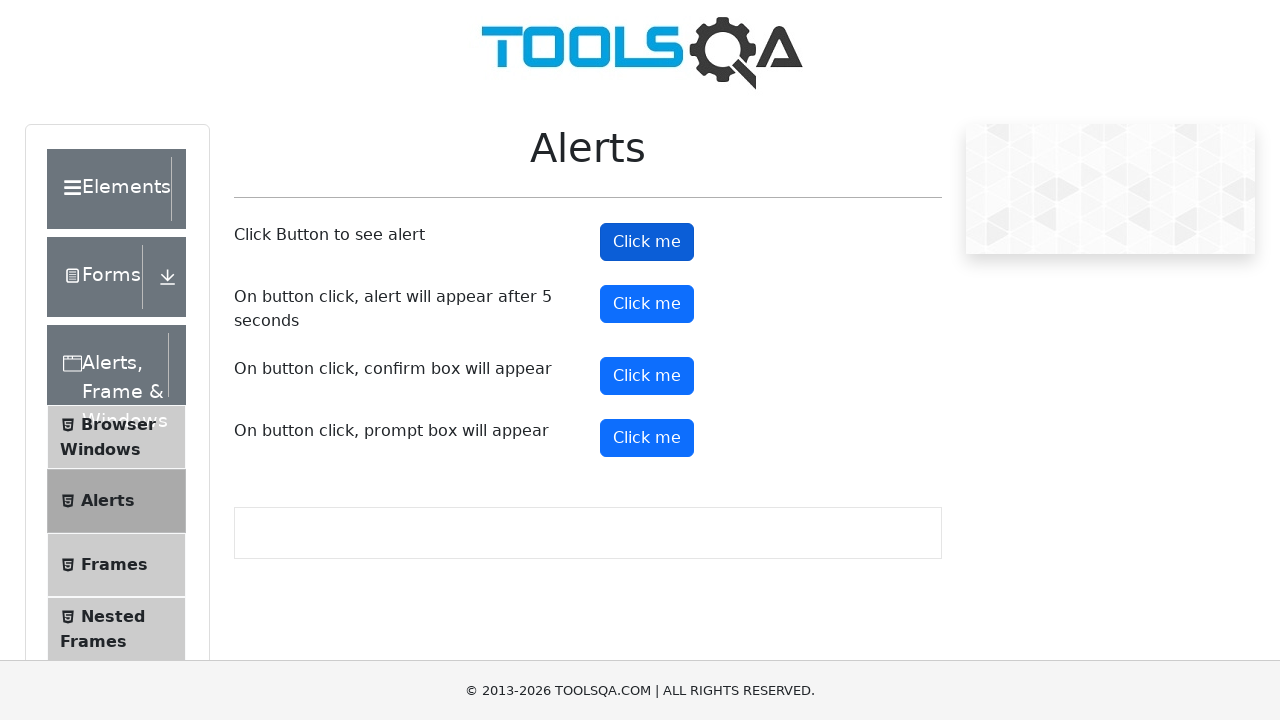

Clicked button to trigger confirmation alert at (647, 376) on #confirmButton
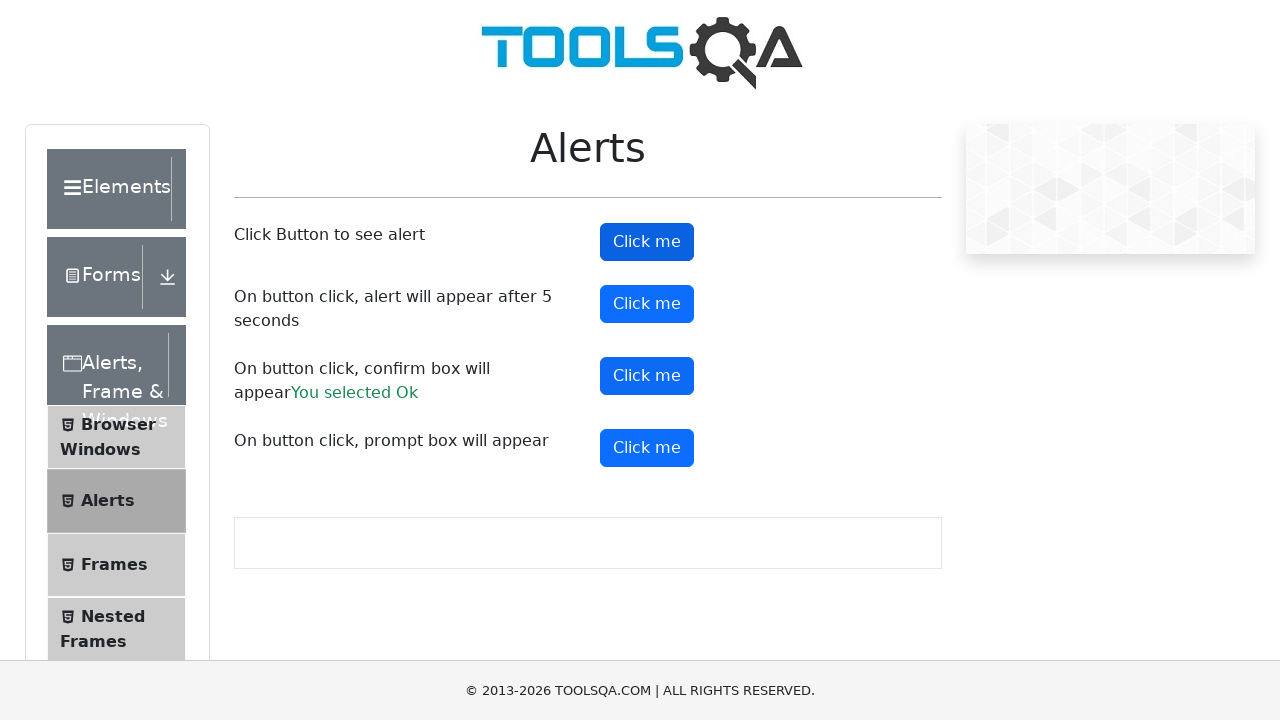

Clicked button to trigger prompt alert at (647, 448) on #promtButton
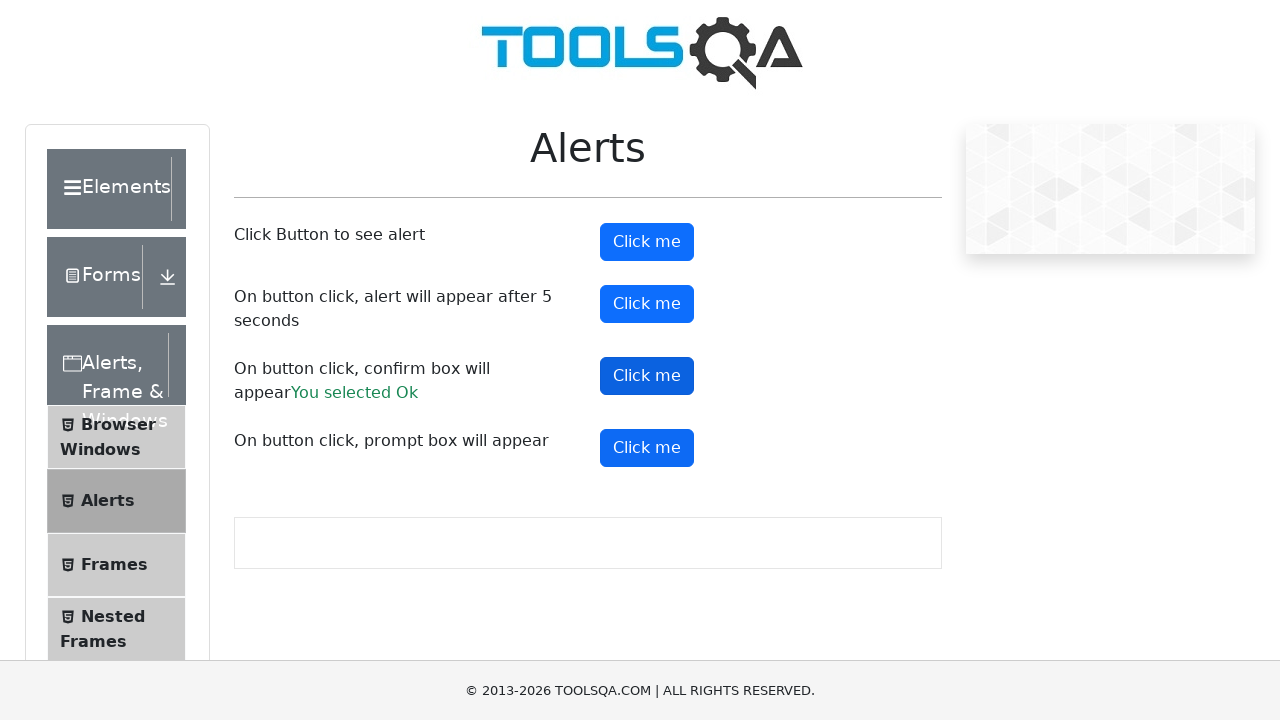

Set up dialog handler to accept prompt with text 'love'
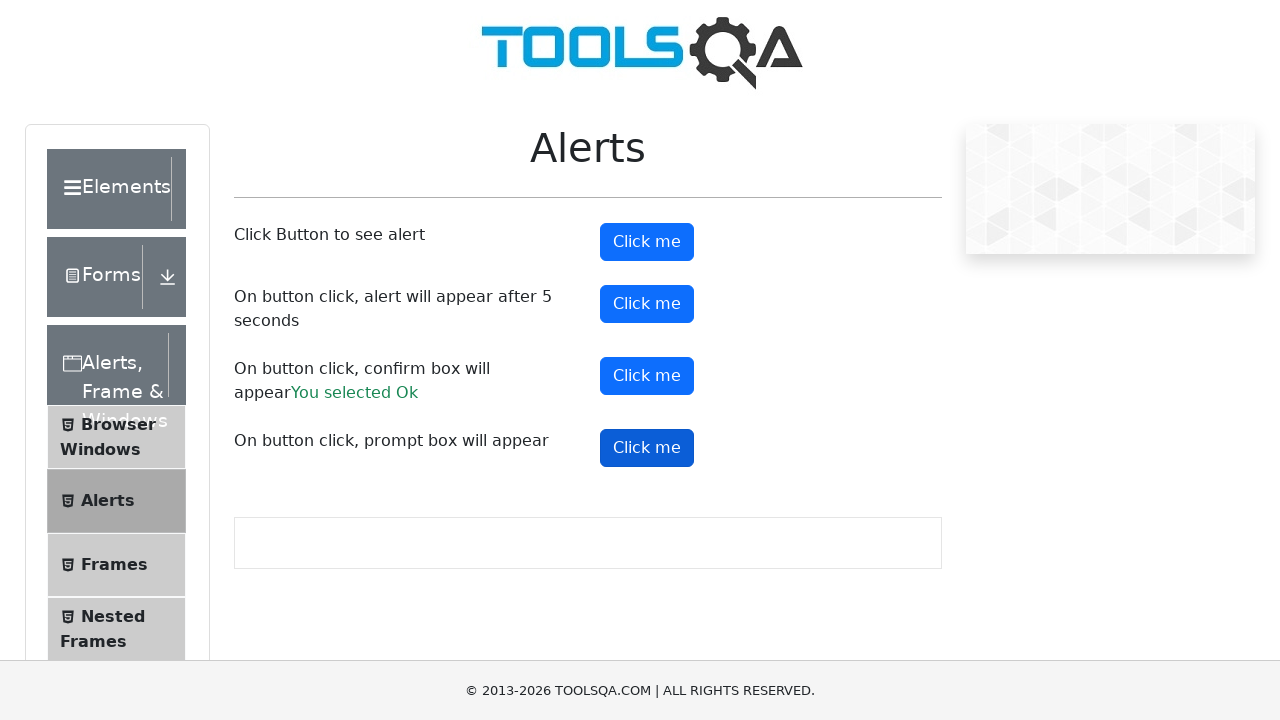

Clicked button again to trigger prompt alert with handler ready at (647, 448) on #promtButton
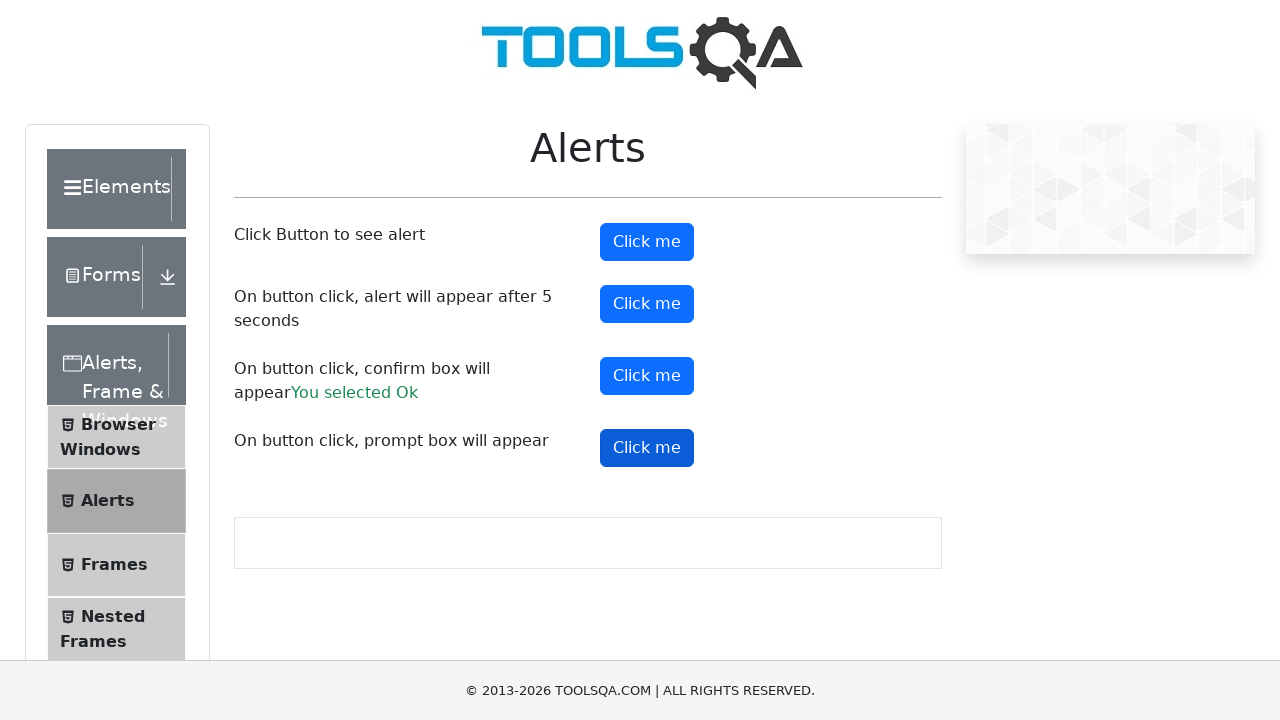

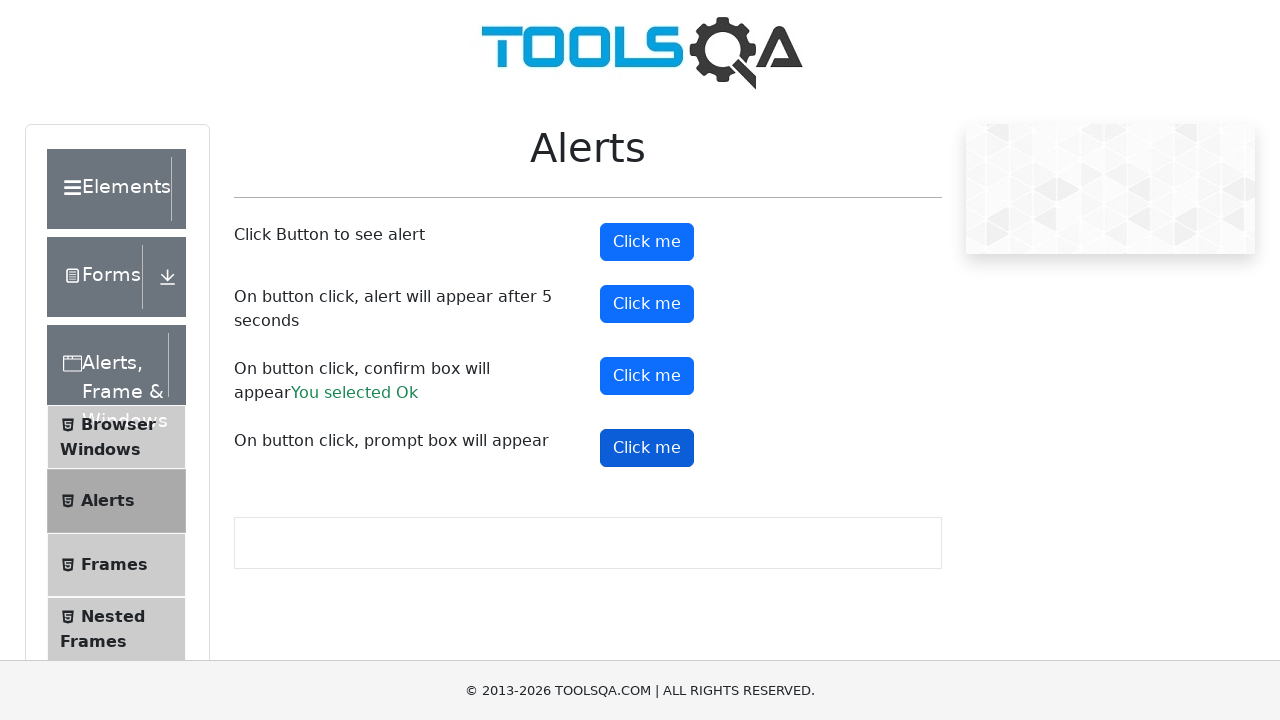